Tests autocomplete dropdown functionality by typing partial text and selecting an option using keyboard navigation

Starting URL: https://rahulshettyacademy.com/AutomationPractice/

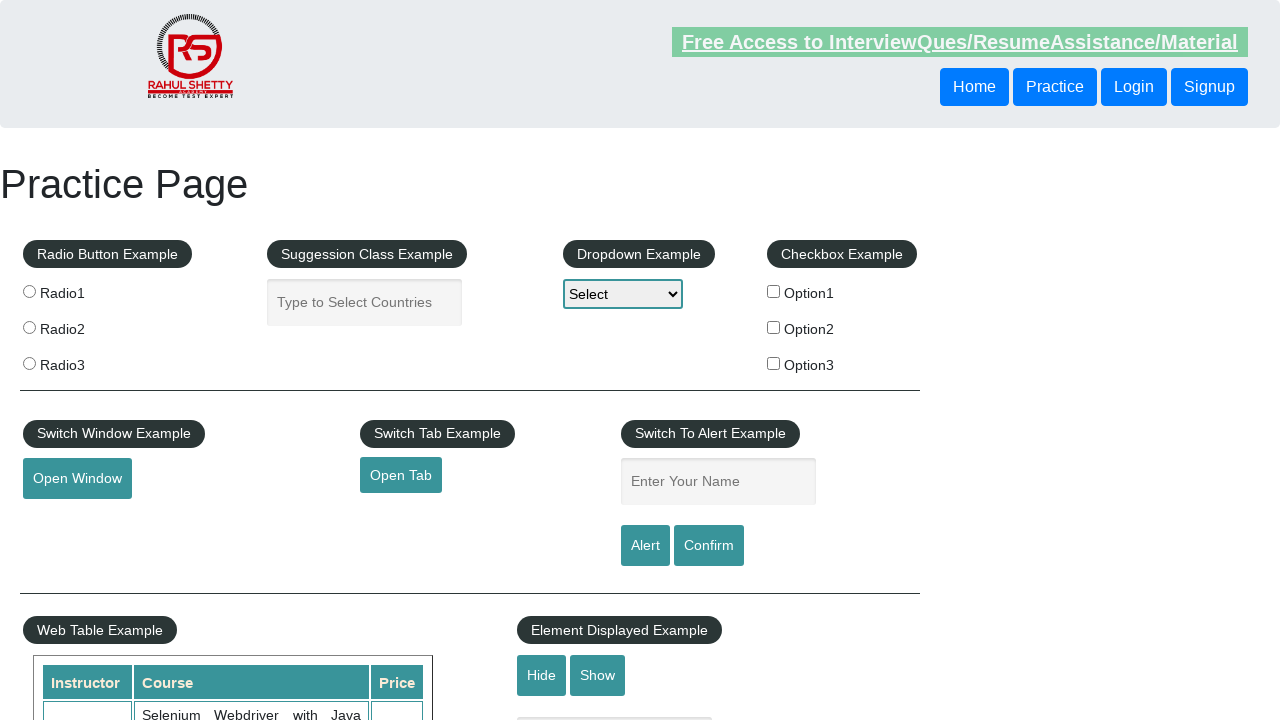

Filled autocomplete field with 'can' on #autocomplete
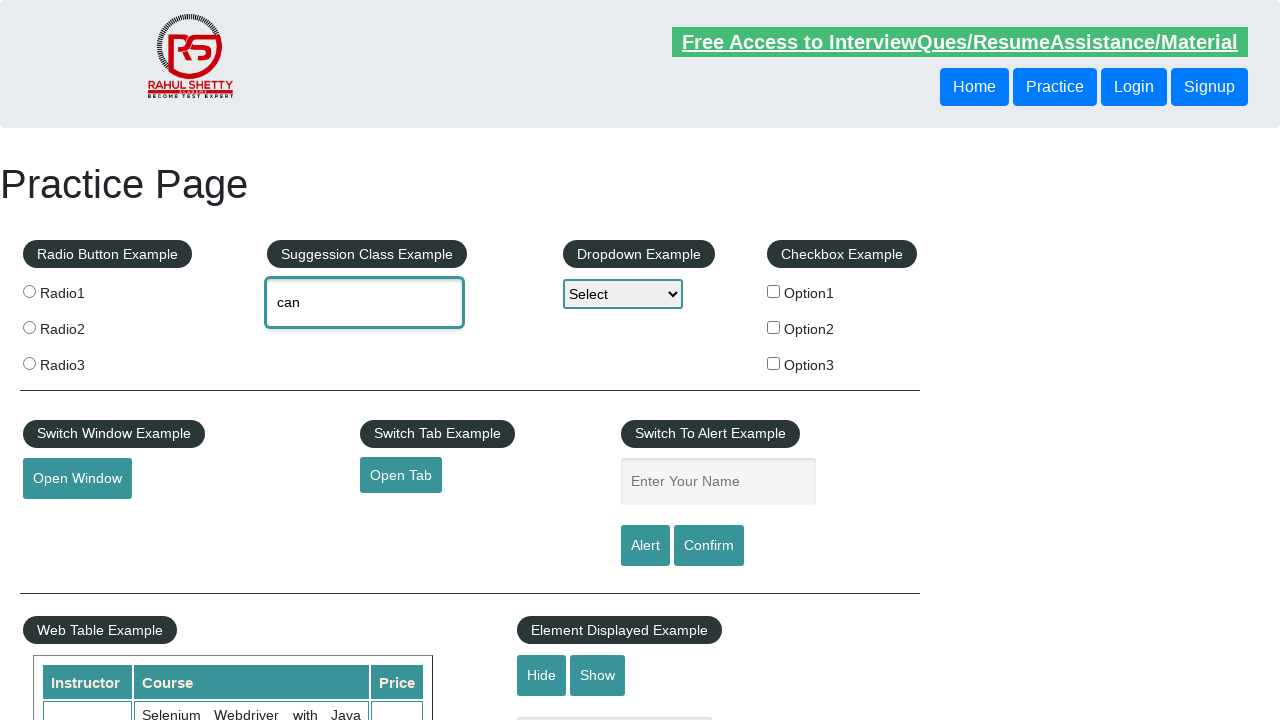

Pressed ArrowDown to navigate to first dropdown option on #autocomplete
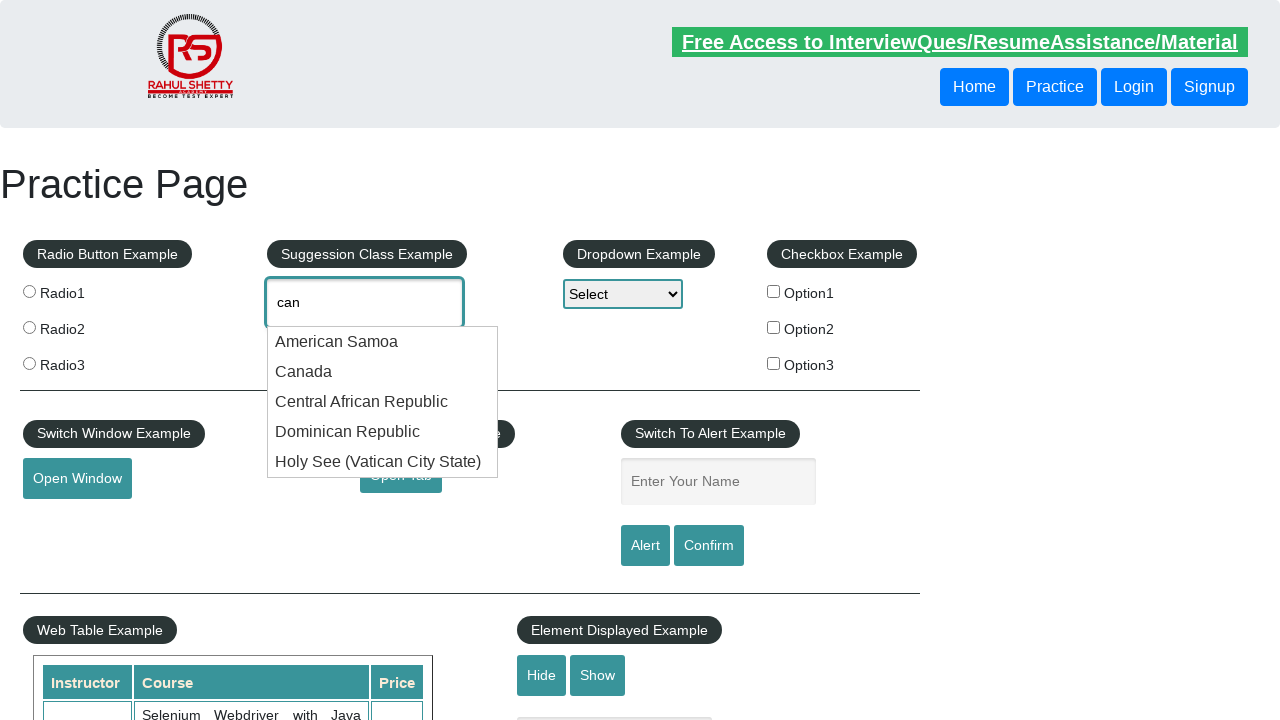

Pressed ArrowDown to navigate to second dropdown option on #autocomplete
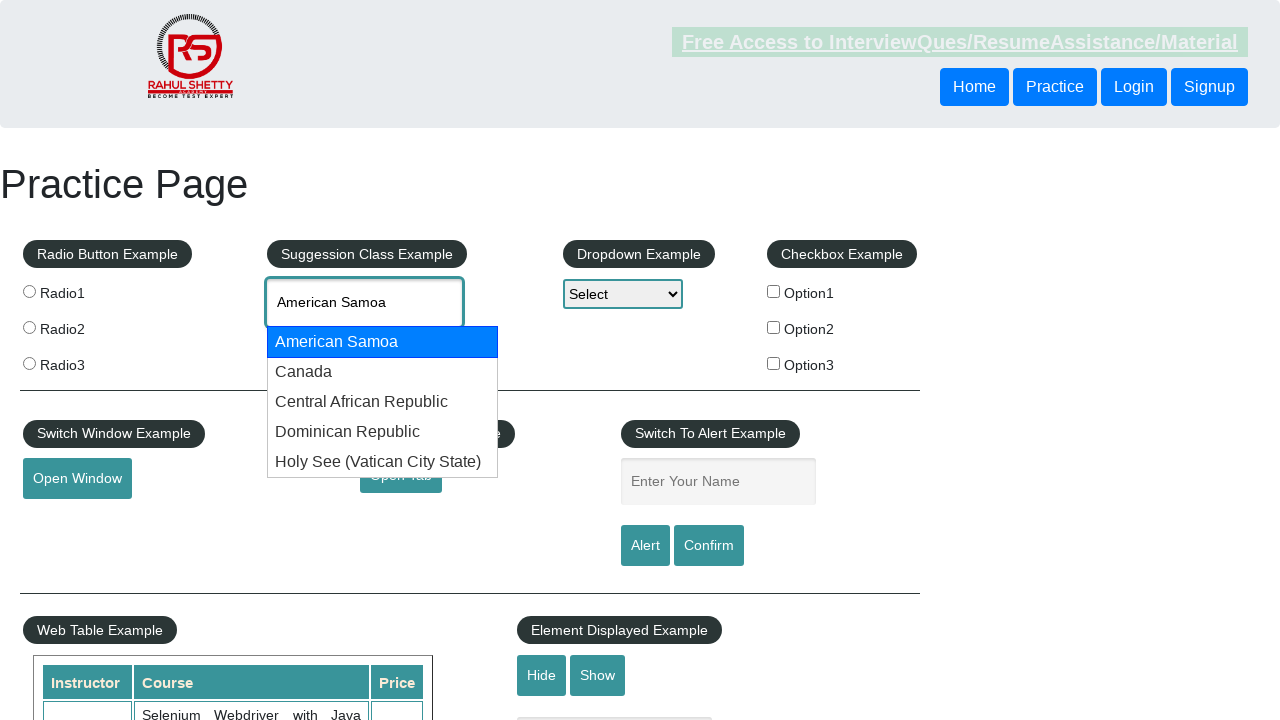

Pressed ArrowDown to navigate to third dropdown option on #autocomplete
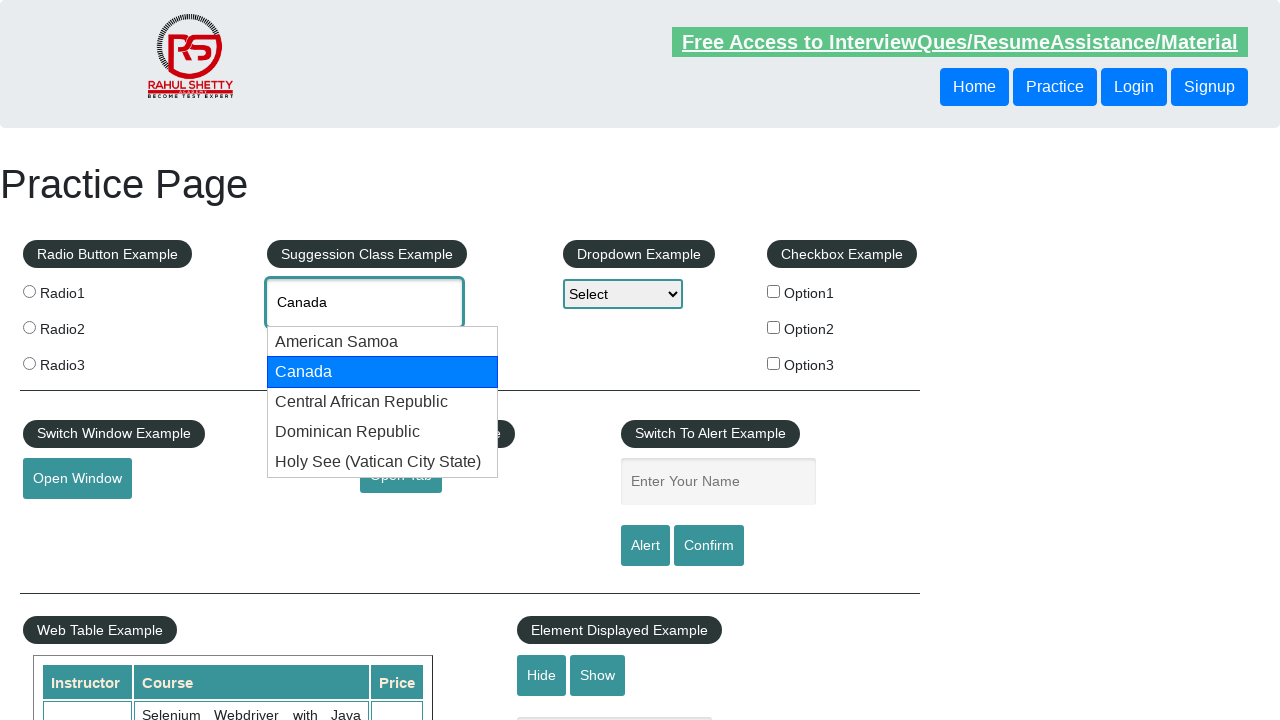

Pressed Enter to select the highlighted dropdown option on #autocomplete
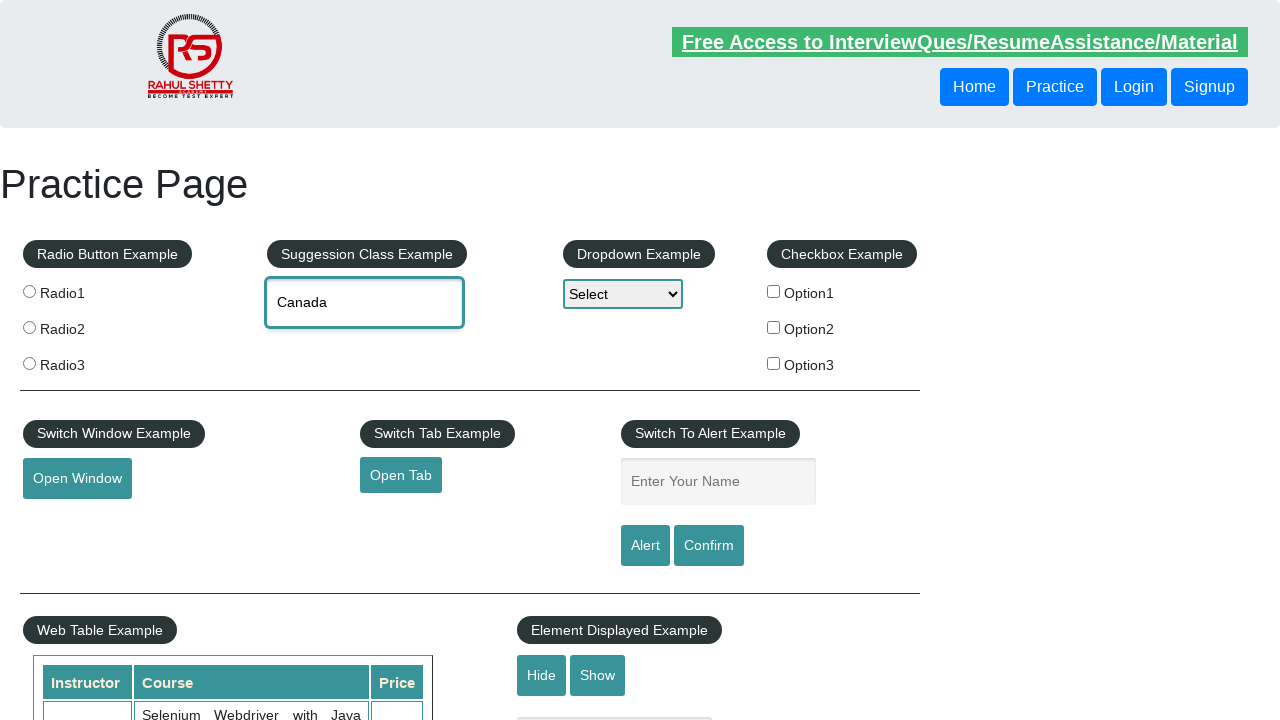

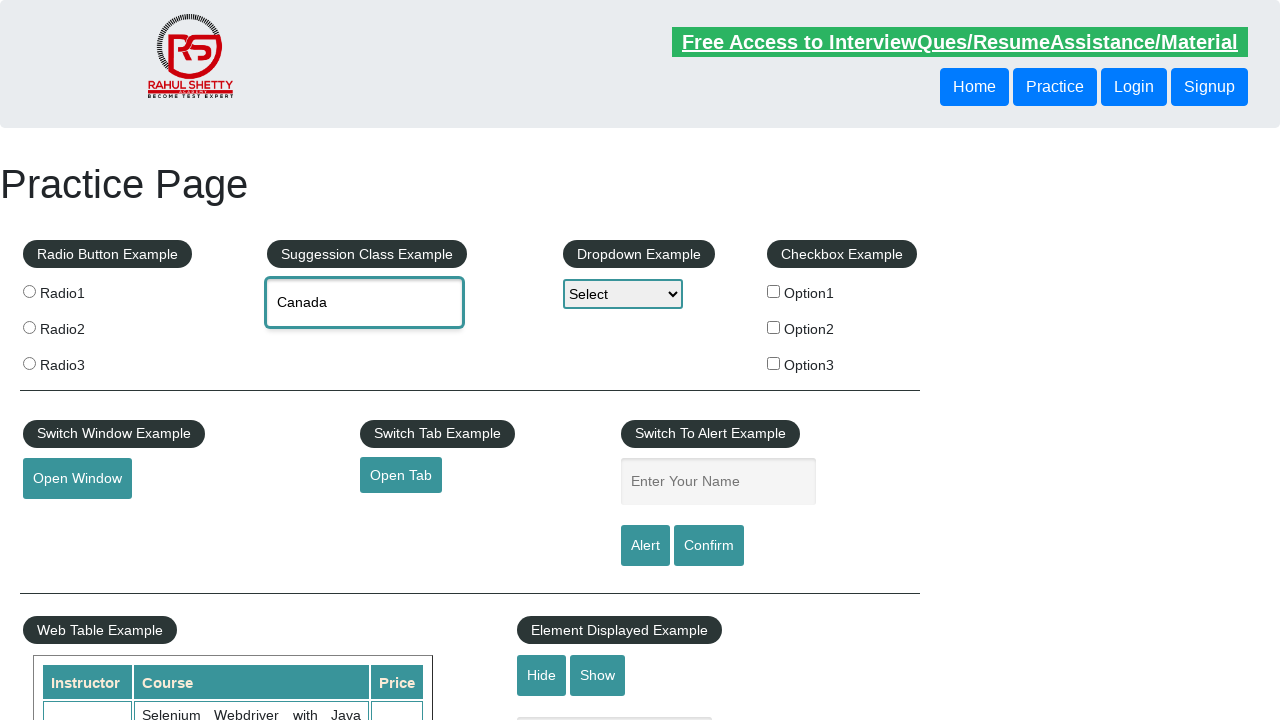